Tests opening multiple links from a footer column in new tabs using keyboard shortcuts, then switches through each opened tab to verify pages loaded correctly.

Starting URL: http://qaclickacademy.com/practice.php

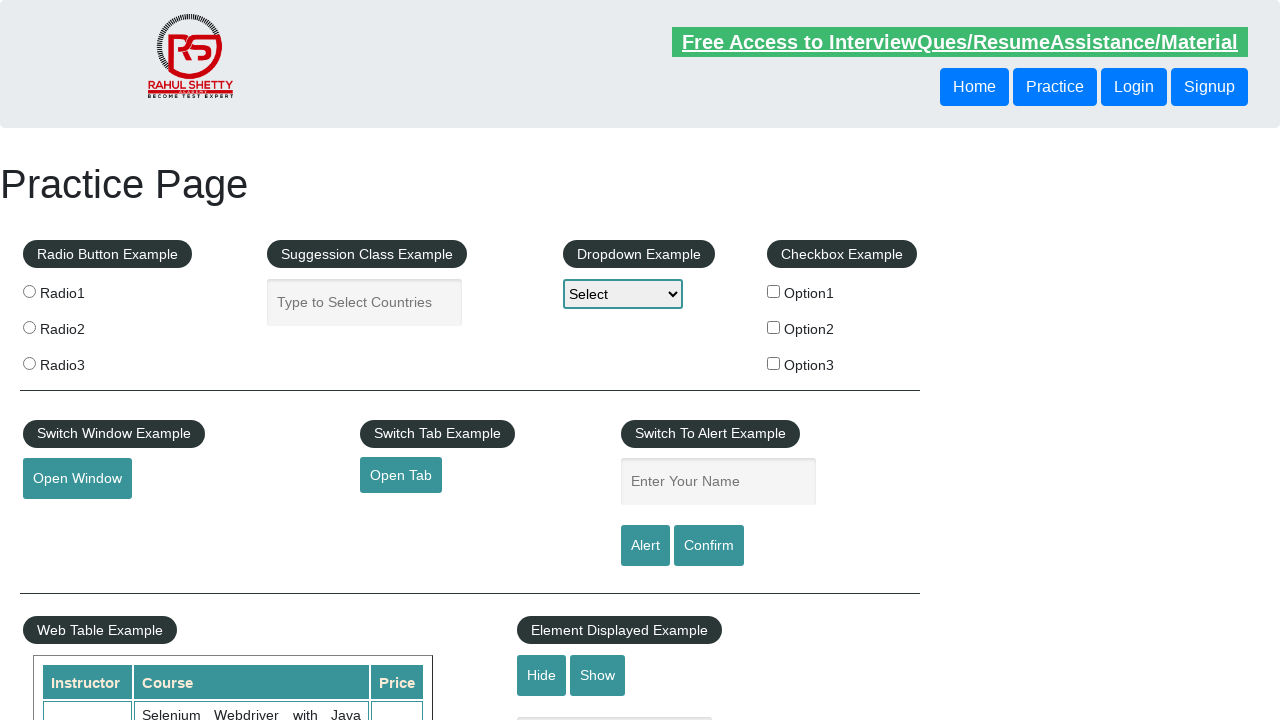

Footer section loaded with selector #gf-BIG
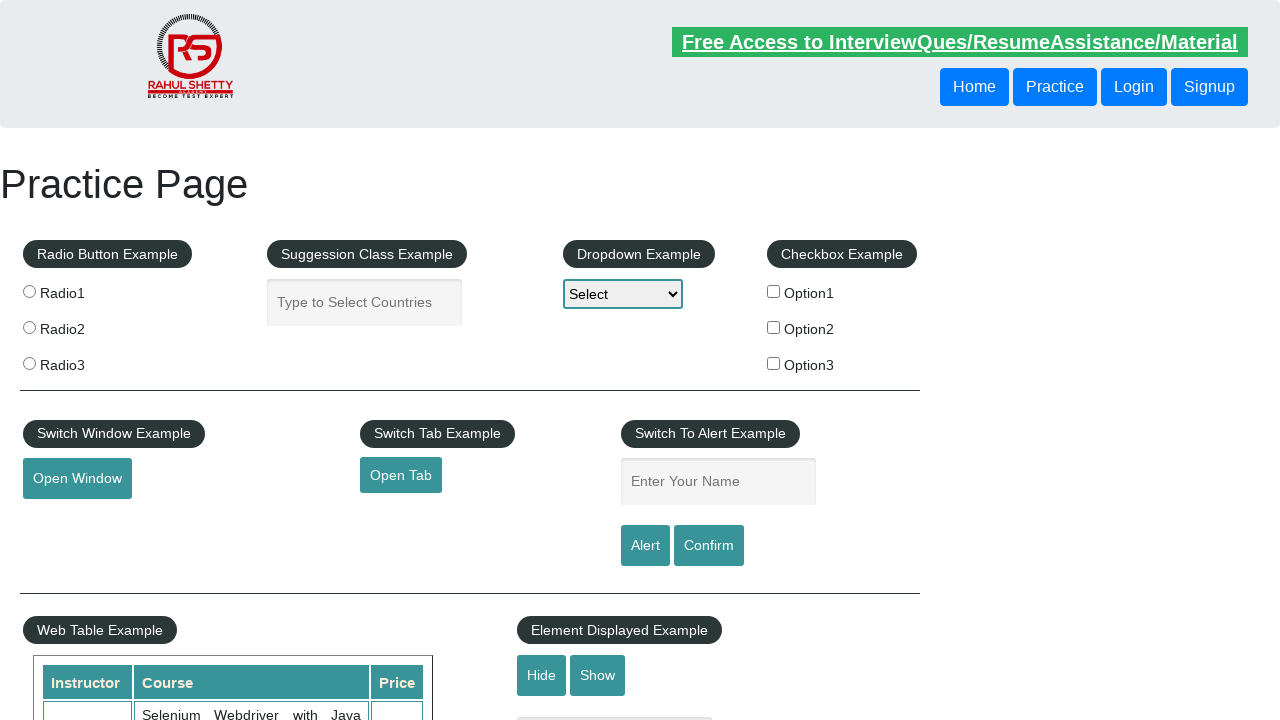

Located footer section element
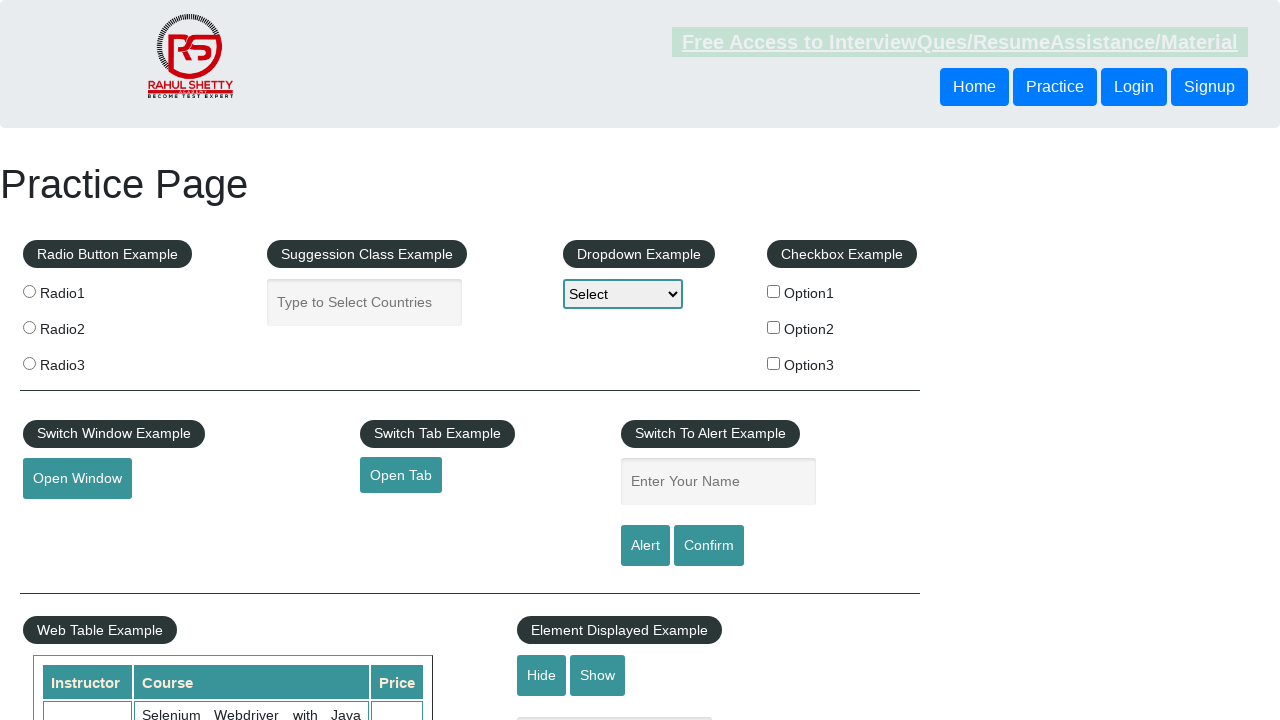

Located all links in first footer column
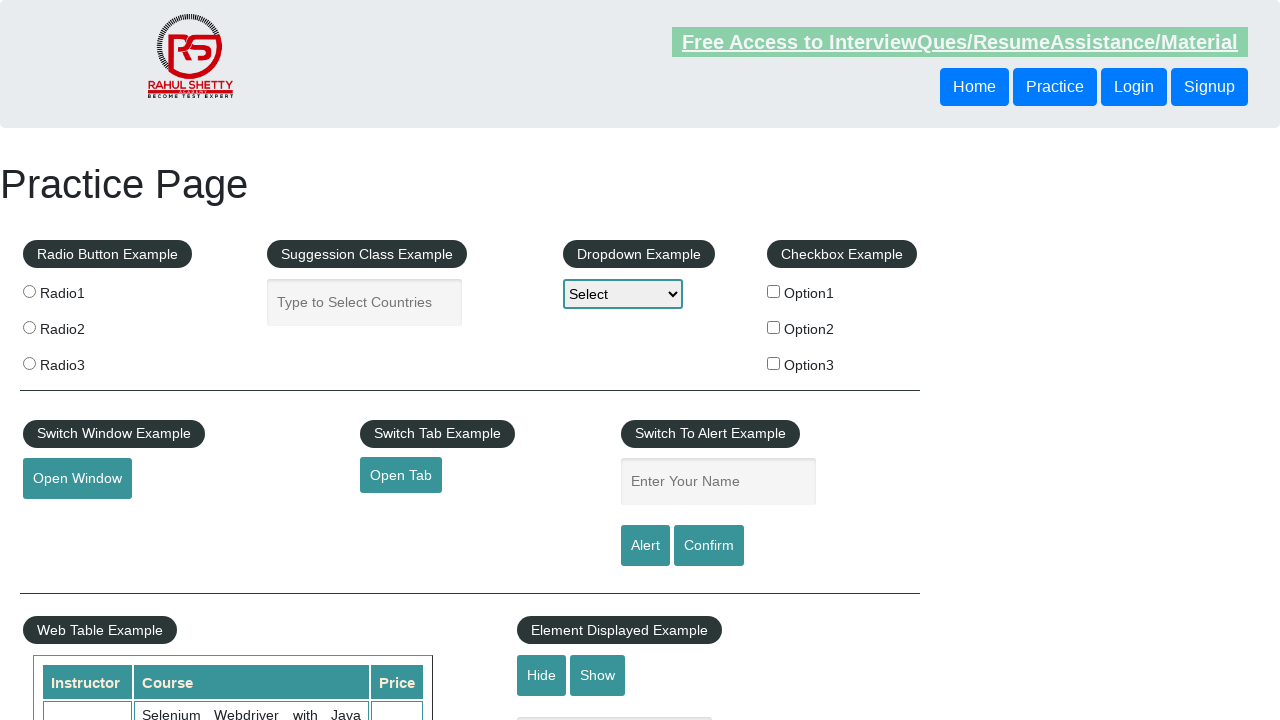

Found 5 links in footer column
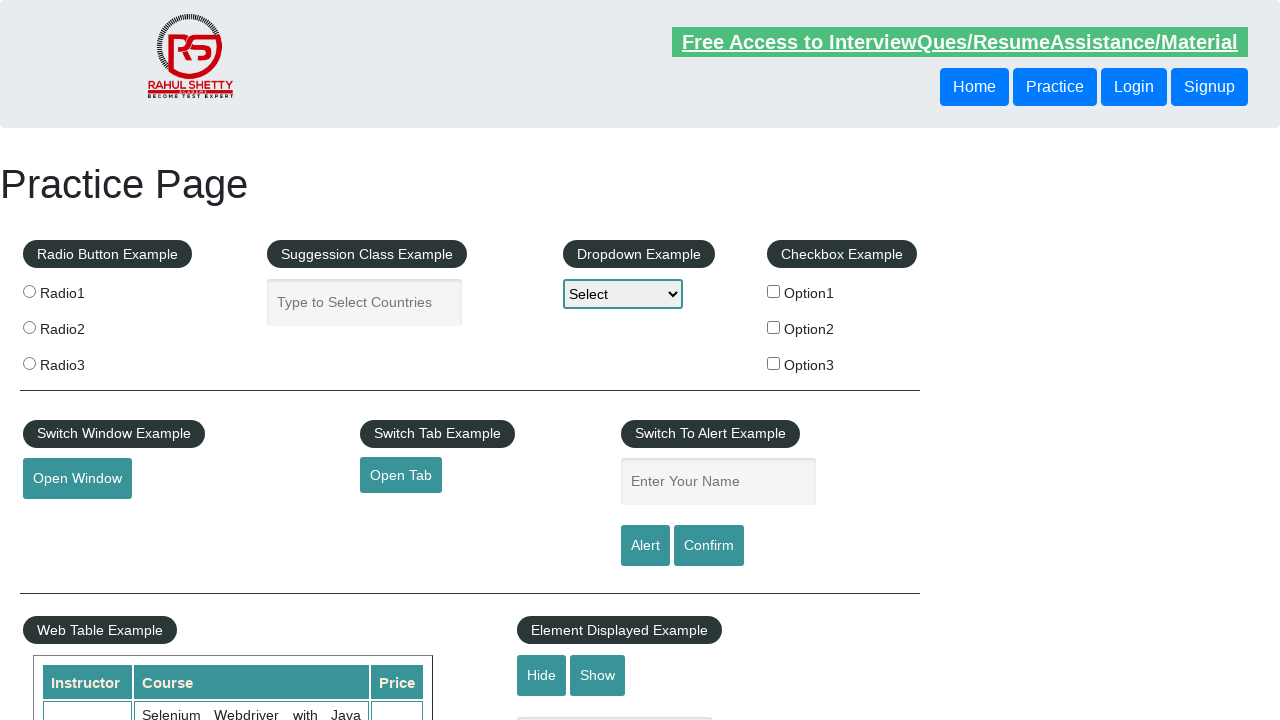

Opened link 1 in new tab using Ctrl+Click at (68, 520) on #gf-BIG >> xpath=//table/tbody/tr/td[1]/ul//a >> nth=1
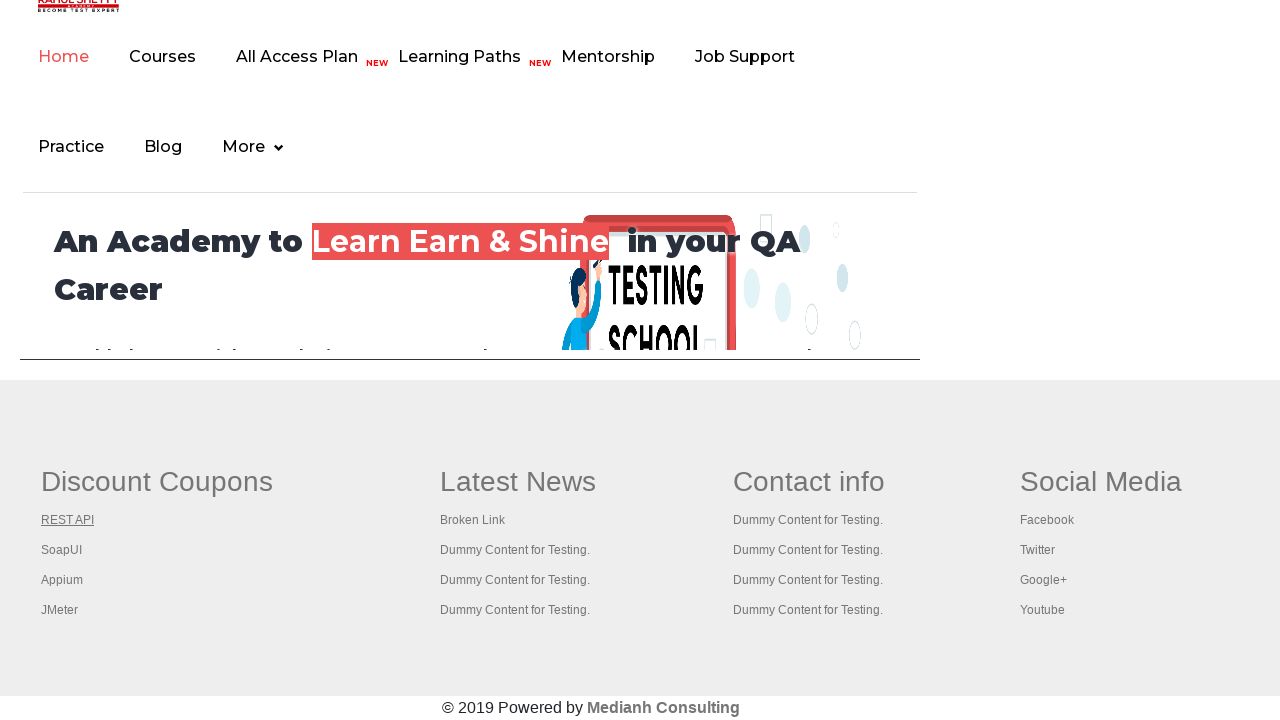

Waited 2 seconds for link 1 to load
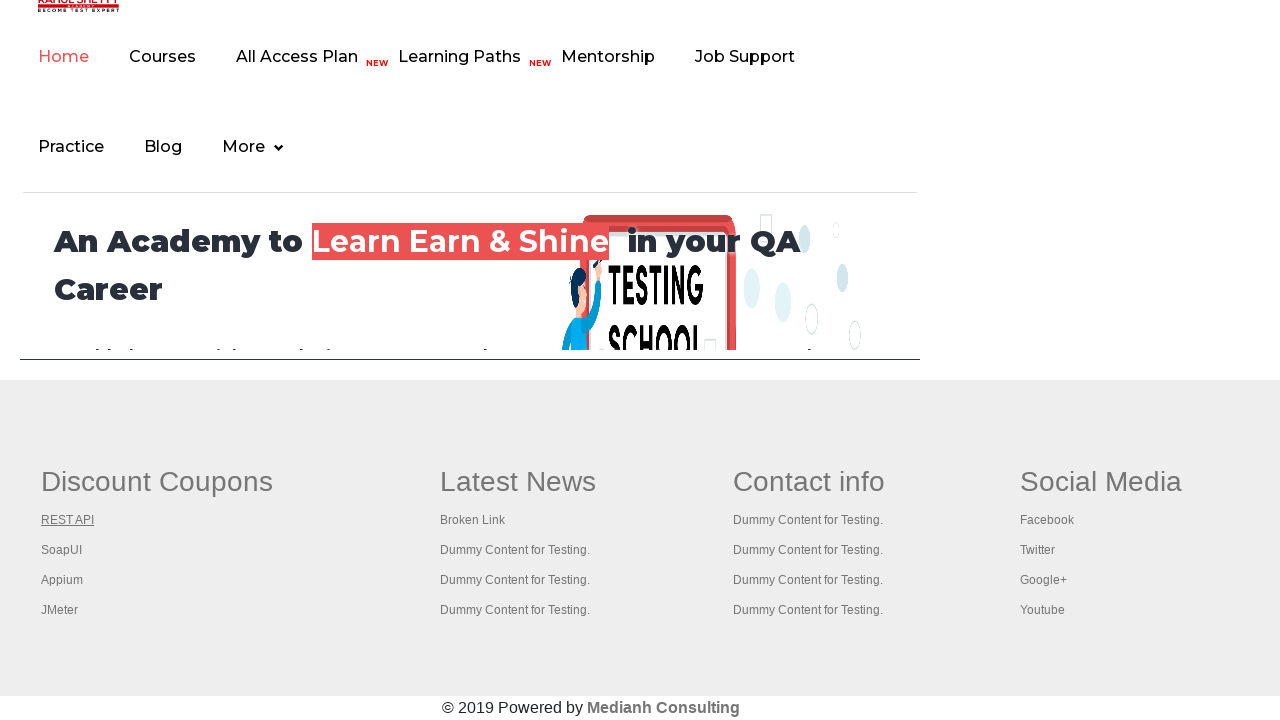

Opened link 2 in new tab using Ctrl+Click at (62, 550) on #gf-BIG >> xpath=//table/tbody/tr/td[1]/ul//a >> nth=2
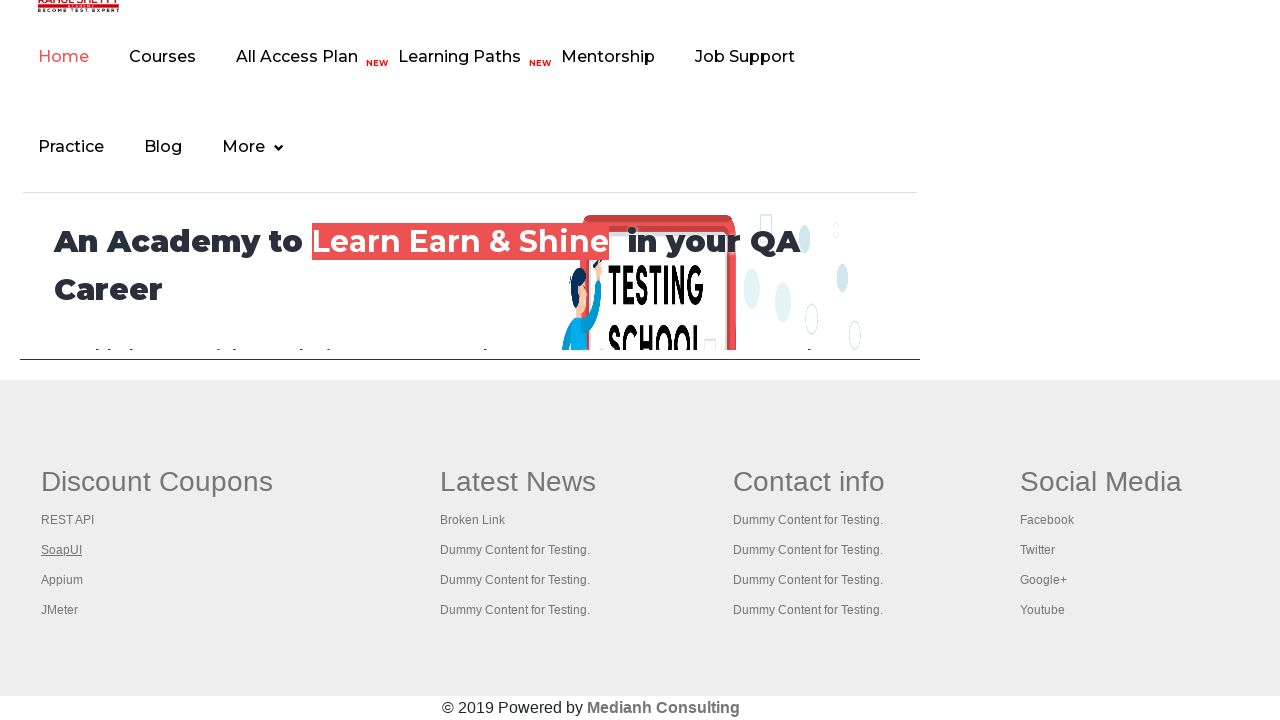

Waited 2 seconds for link 2 to load
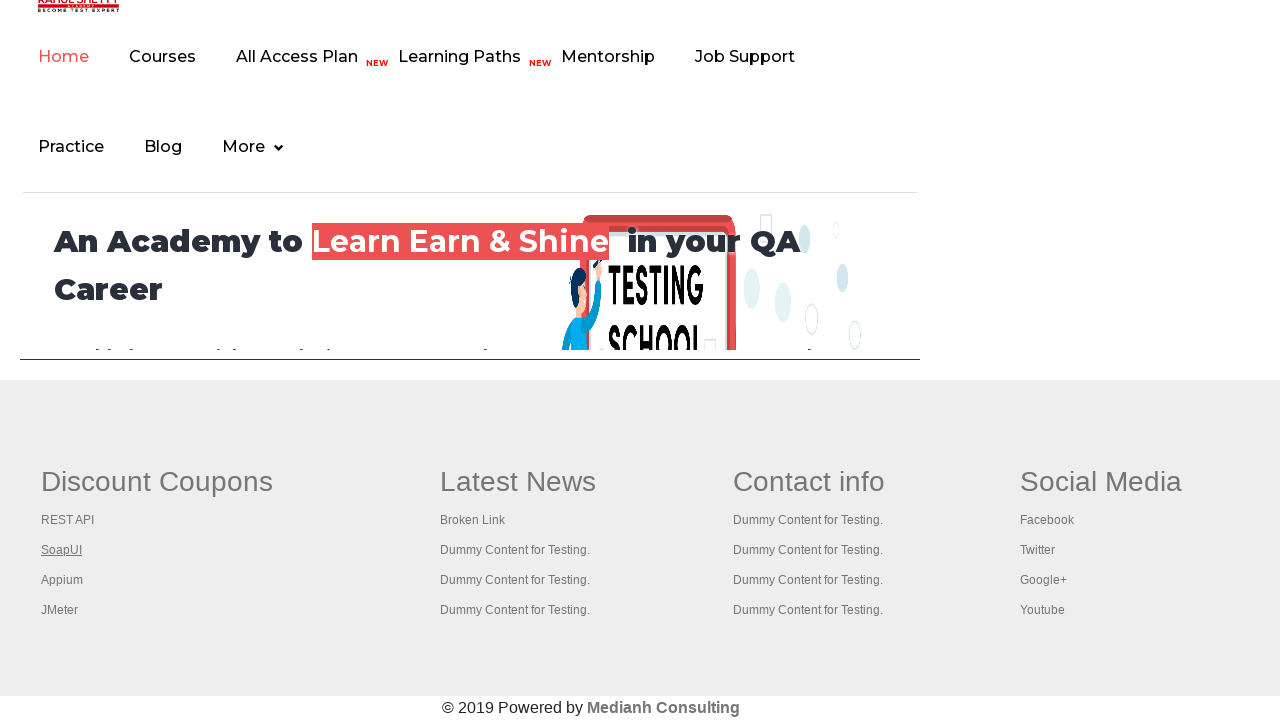

Opened link 3 in new tab using Ctrl+Click at (62, 580) on #gf-BIG >> xpath=//table/tbody/tr/td[1]/ul//a >> nth=3
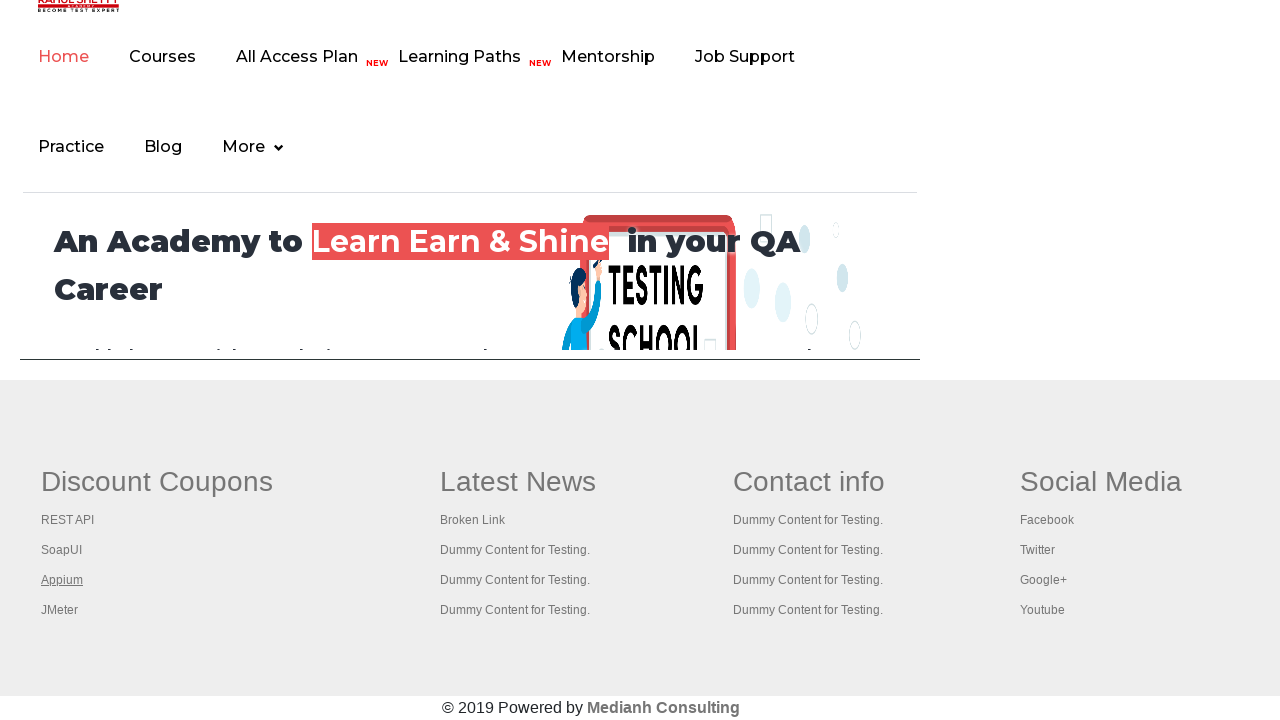

Waited 2 seconds for link 3 to load
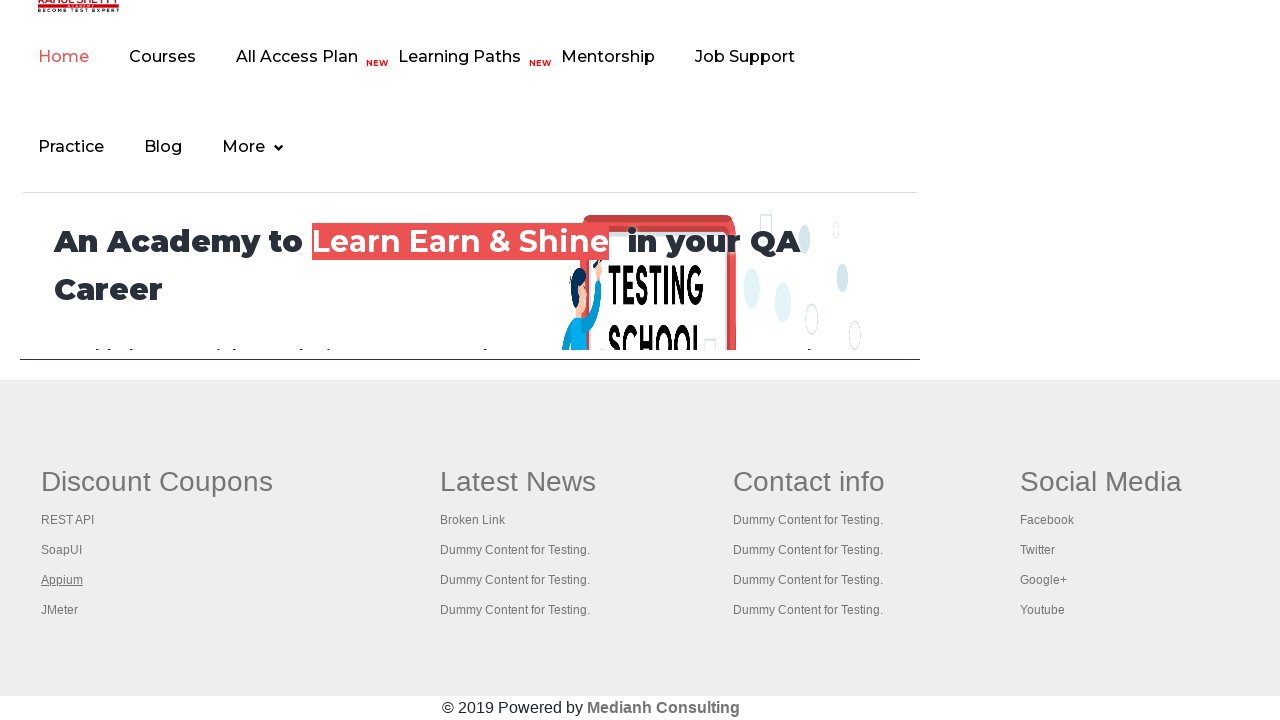

Opened link 4 in new tab using Ctrl+Click at (60, 610) on #gf-BIG >> xpath=//table/tbody/tr/td[1]/ul//a >> nth=4
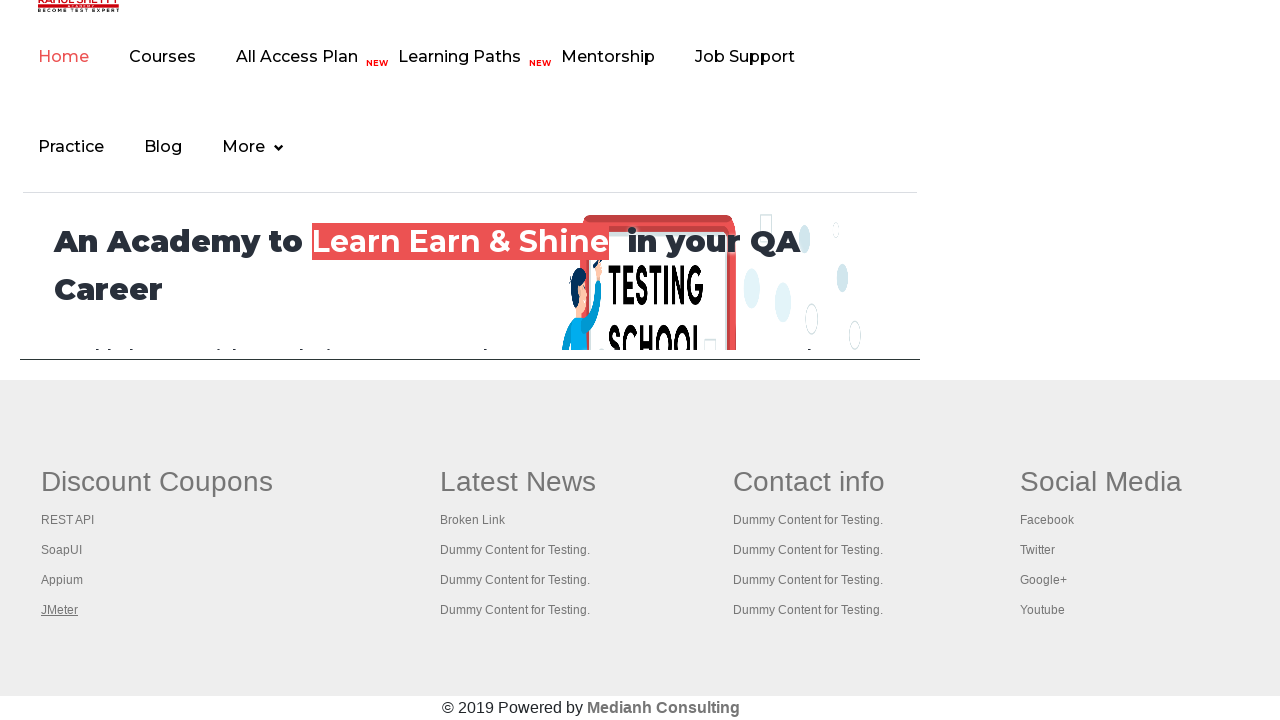

Waited 2 seconds for link 4 to load
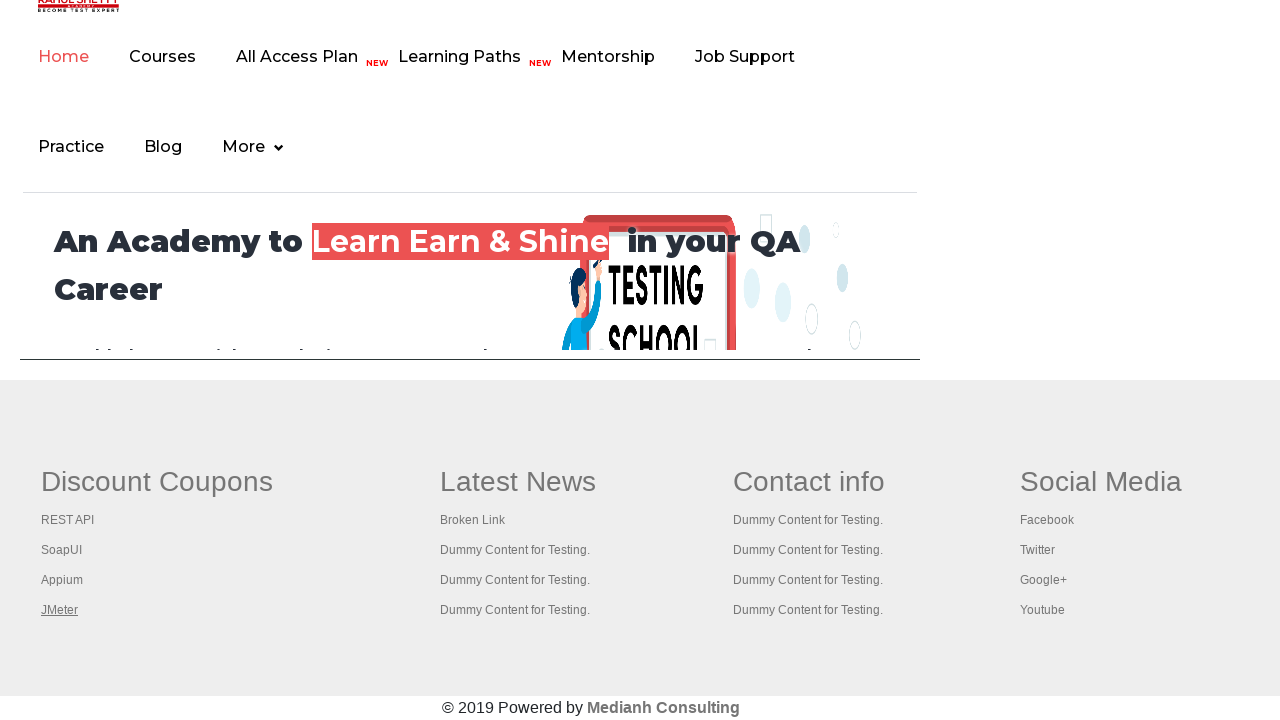

Retrieved all 5 open tabs/pages from context
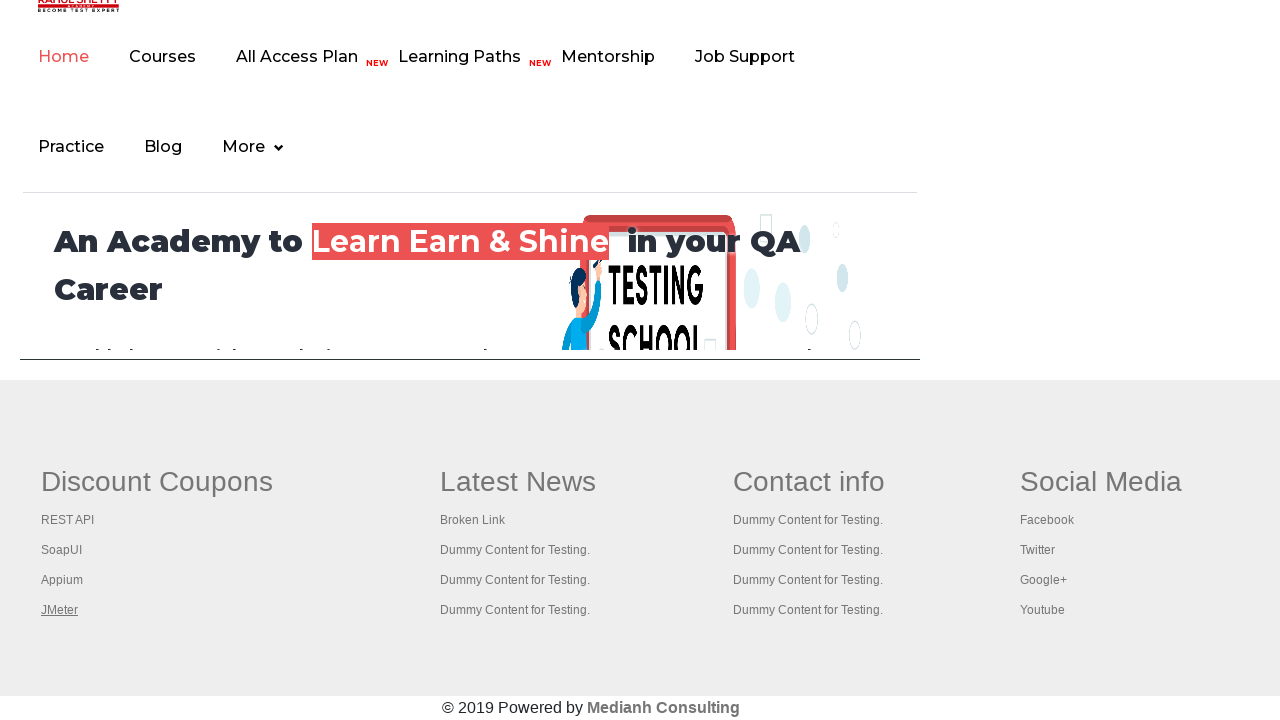

Brought tab to front to verify it loaded
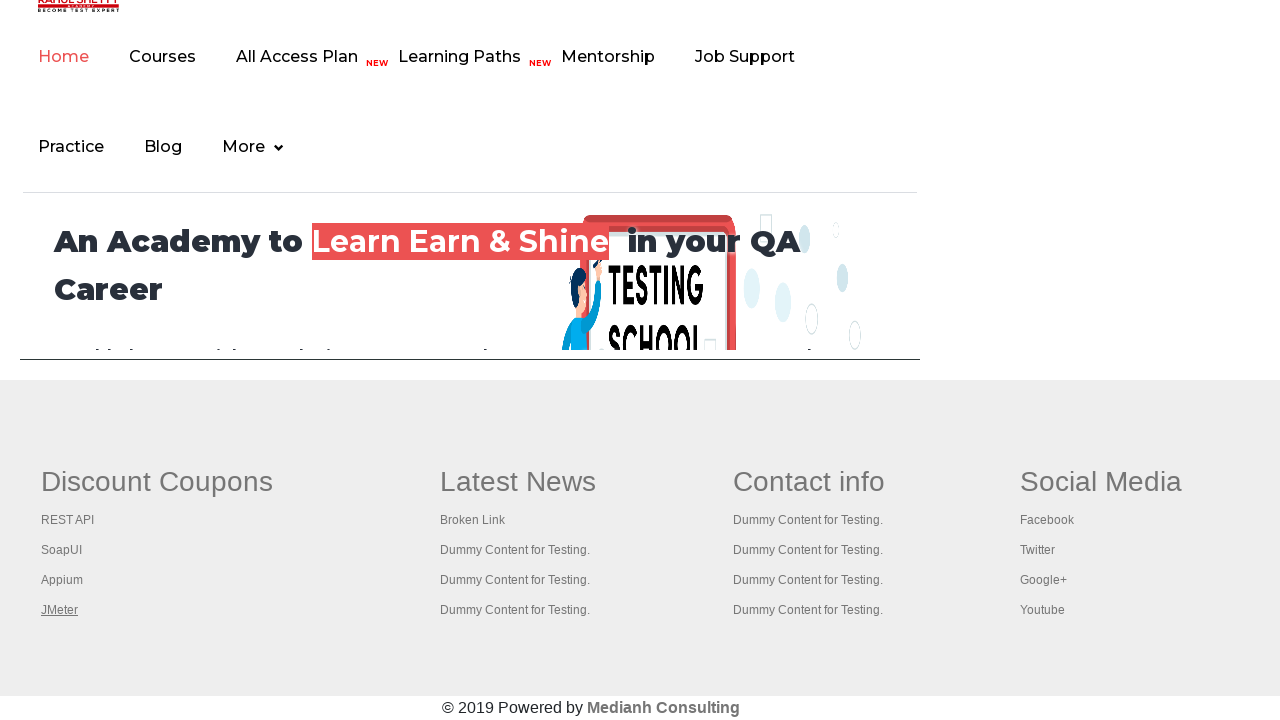

Page reached domcontentloaded state
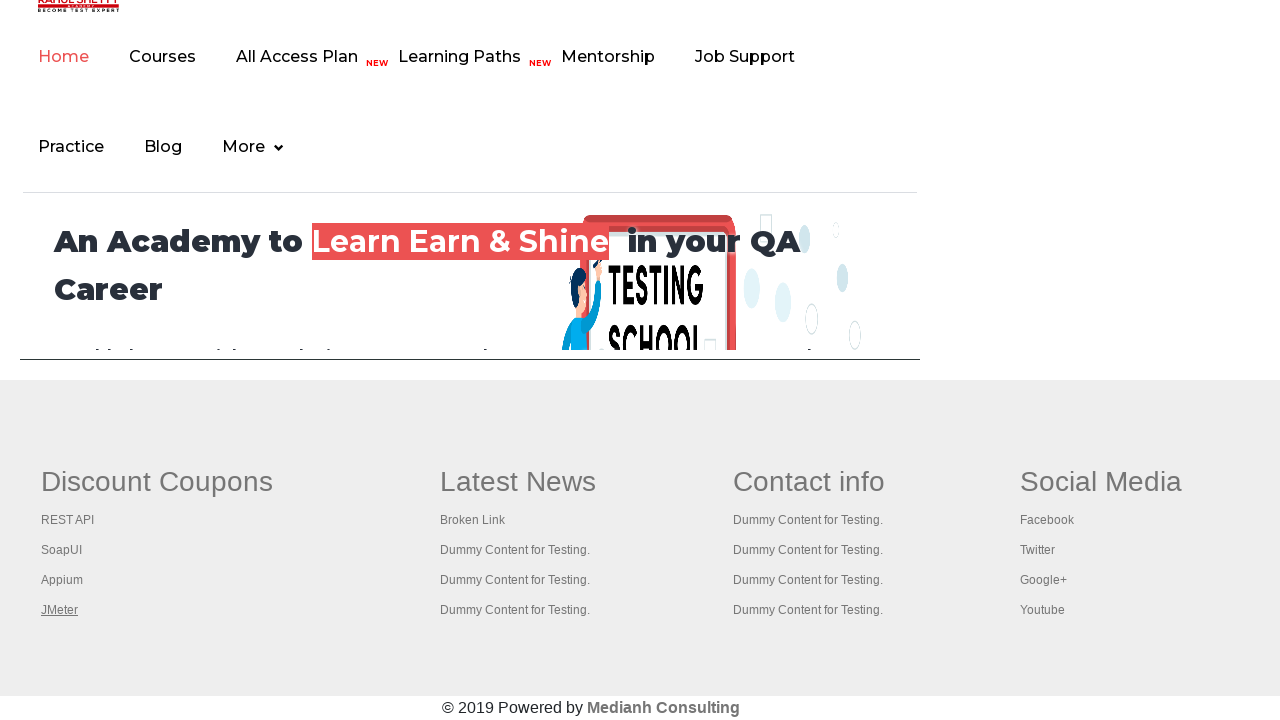

Brought tab to front to verify it loaded
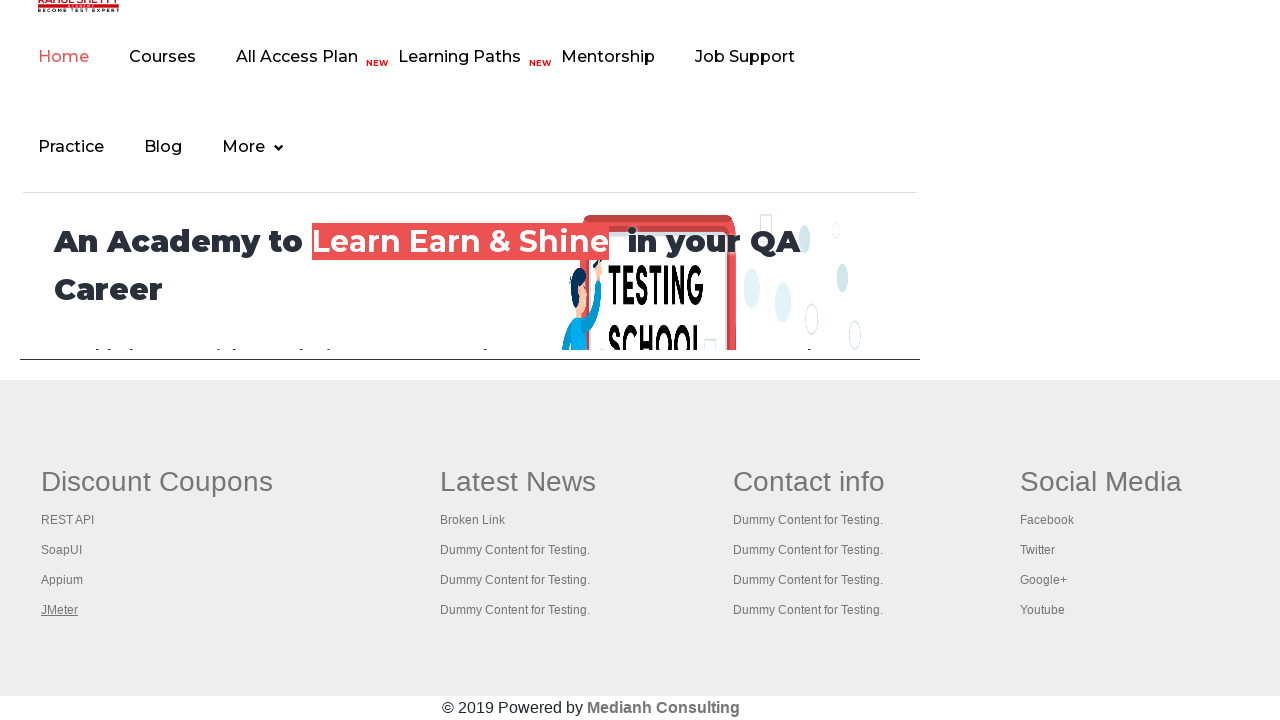

Page reached domcontentloaded state
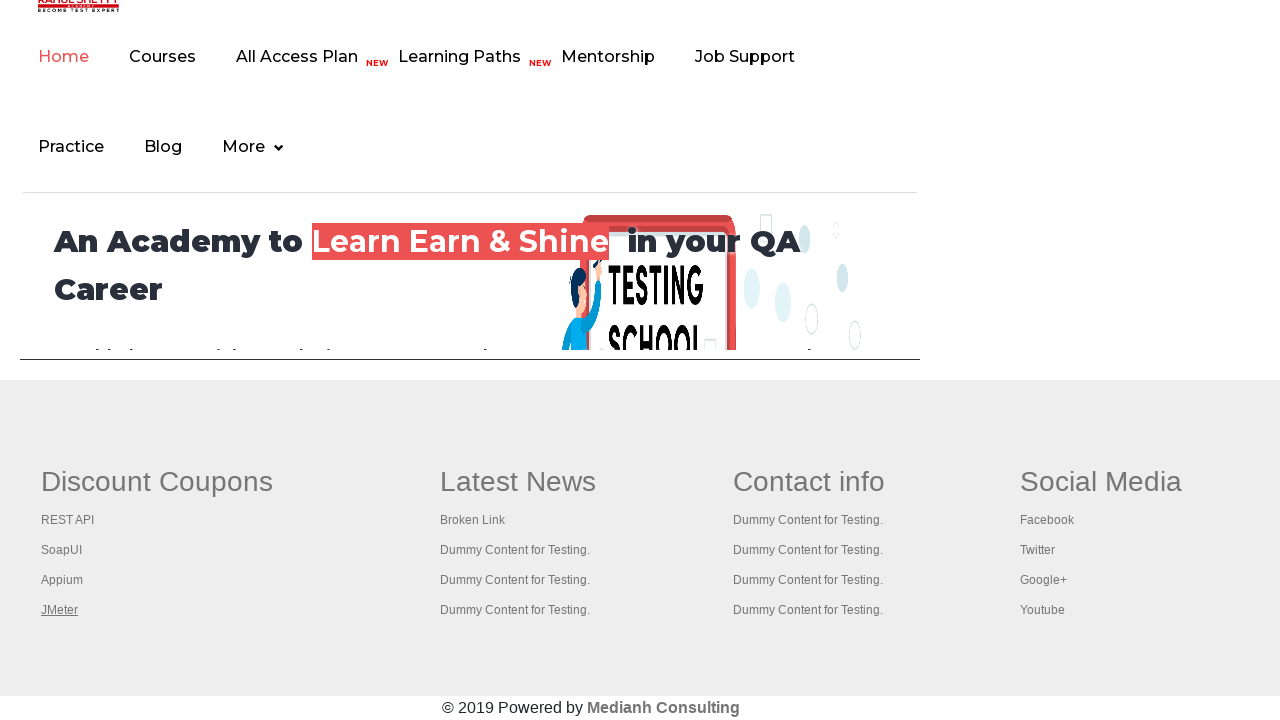

Brought tab to front to verify it loaded
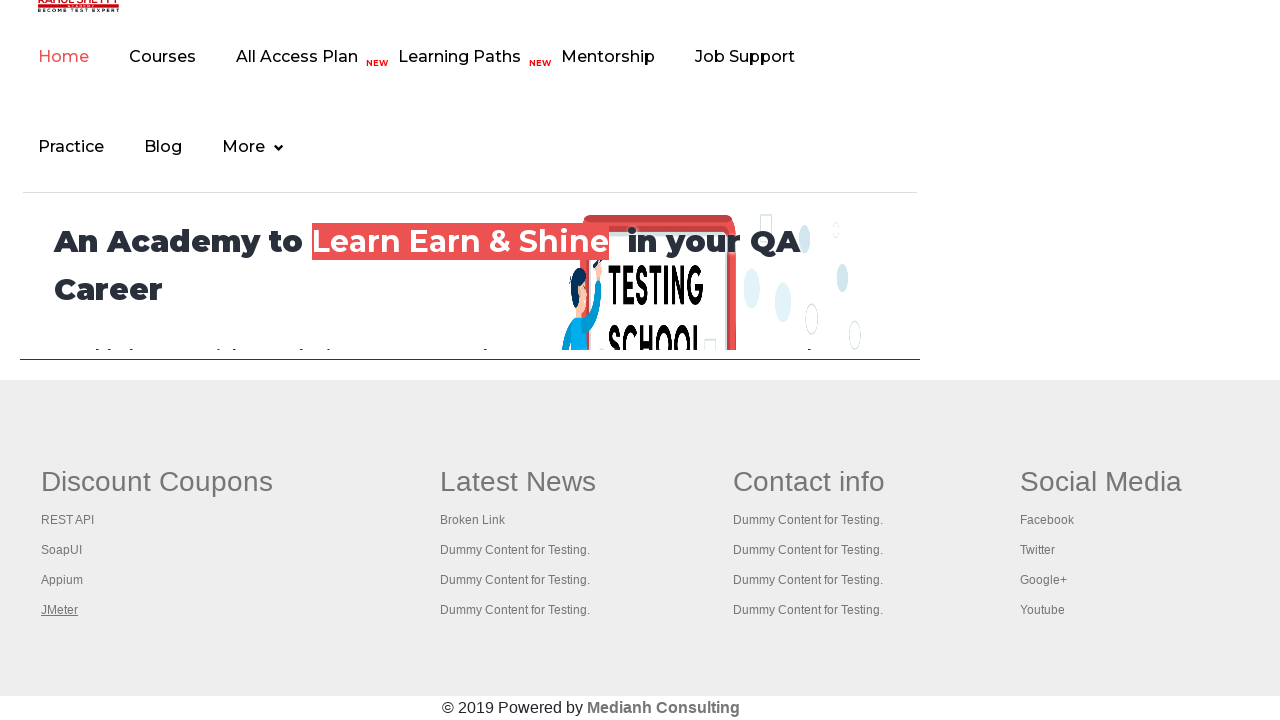

Page reached domcontentloaded state
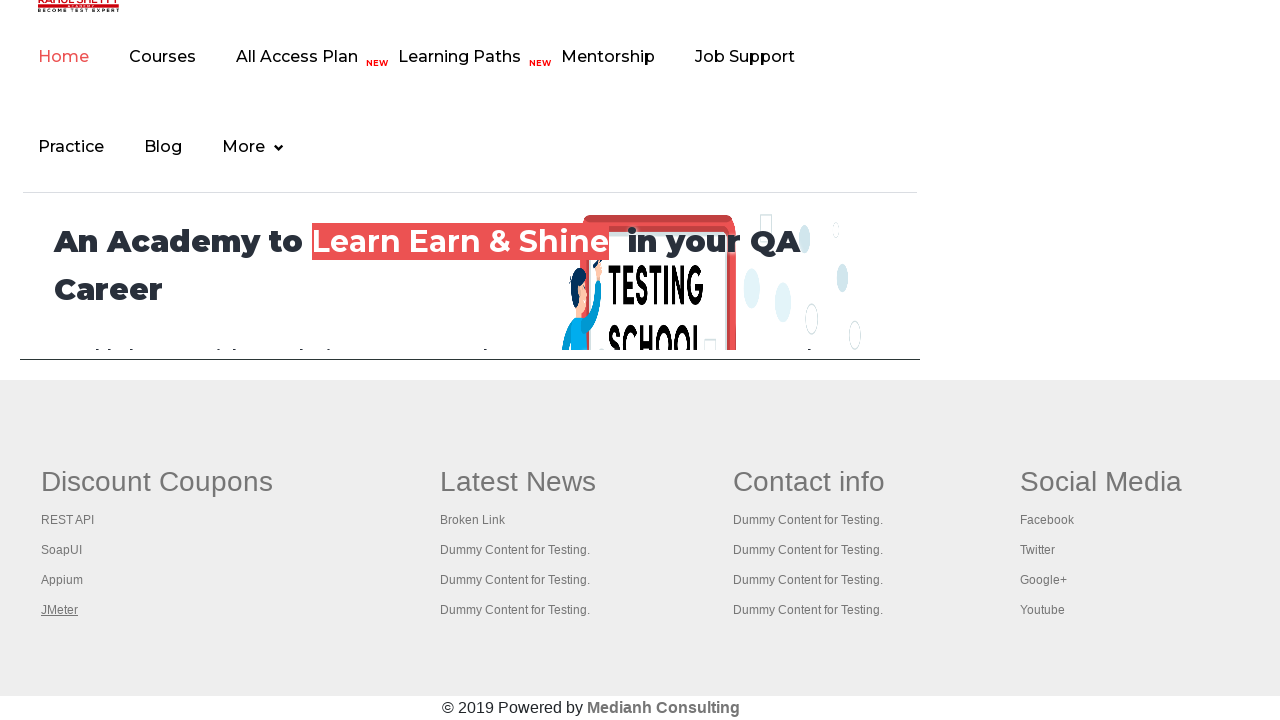

Brought tab to front to verify it loaded
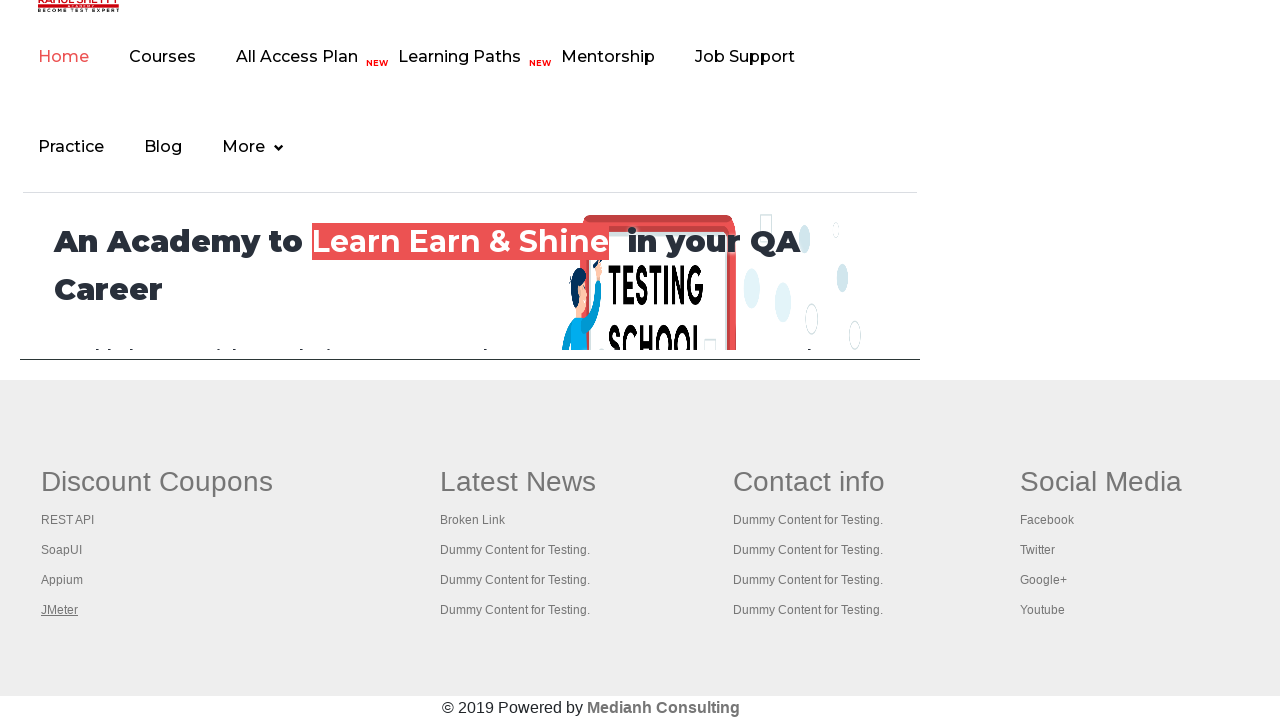

Page reached domcontentloaded state
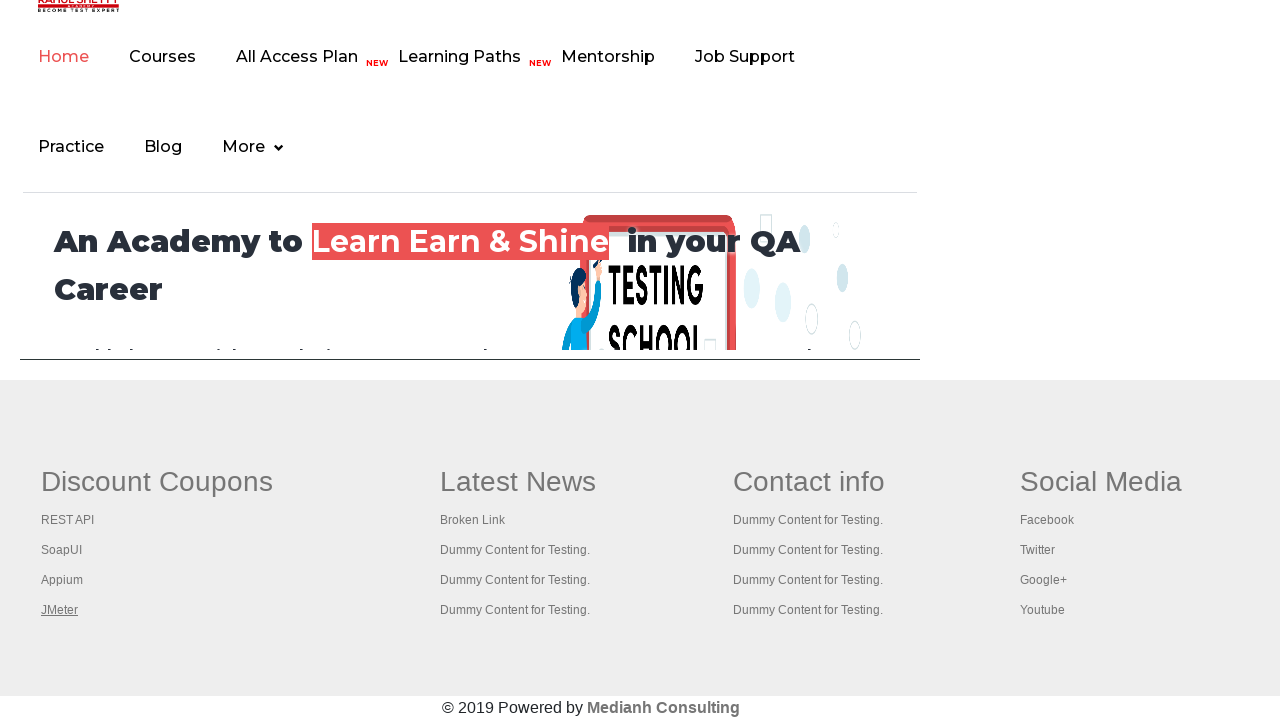

Brought tab to front to verify it loaded
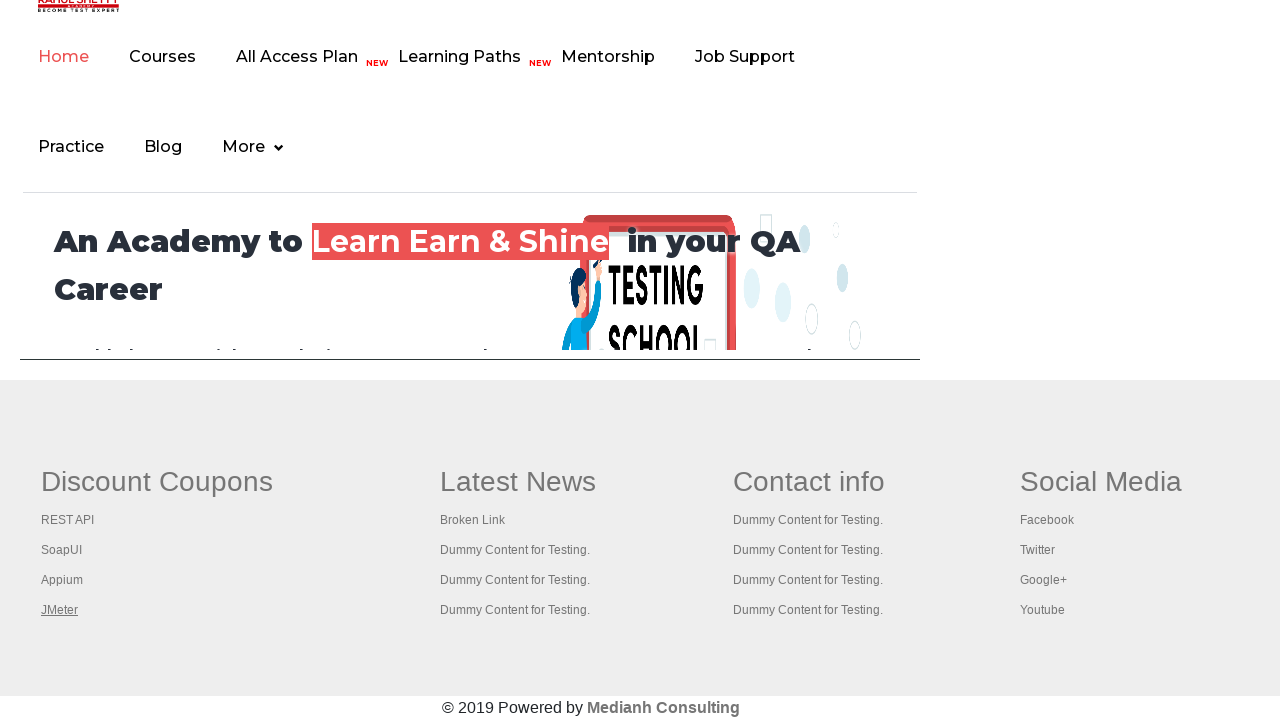

Page reached domcontentloaded state
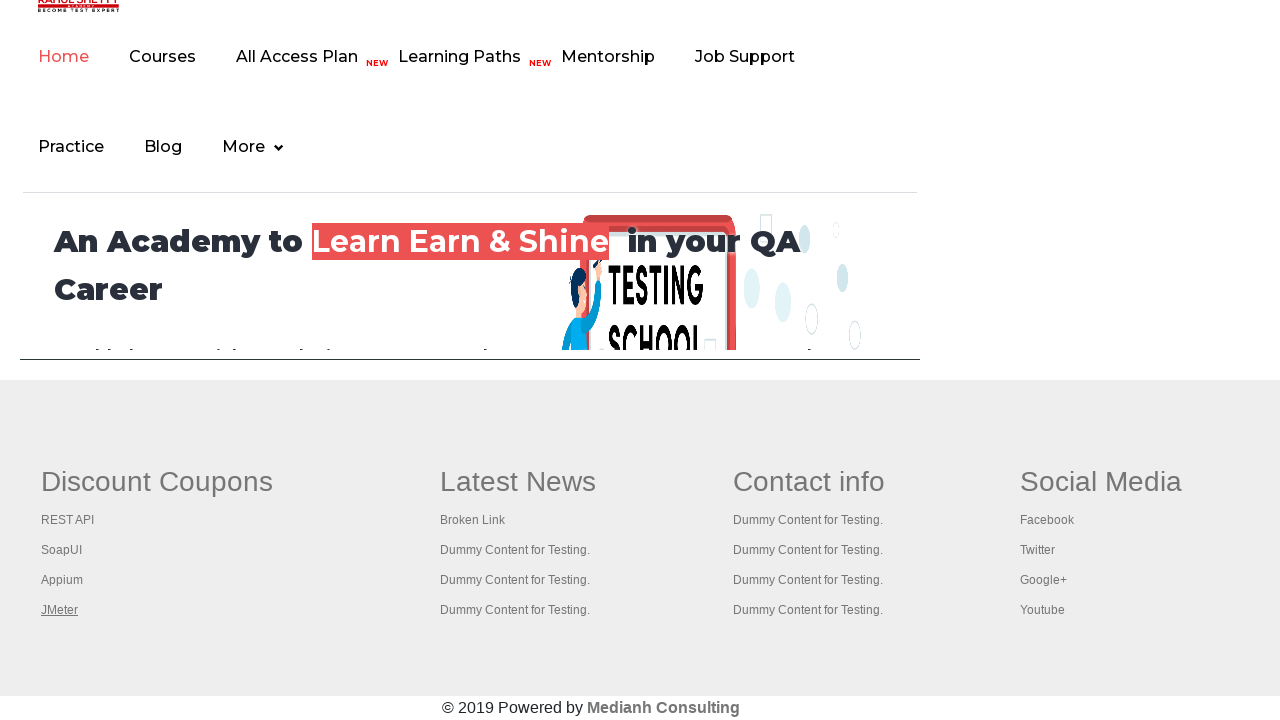

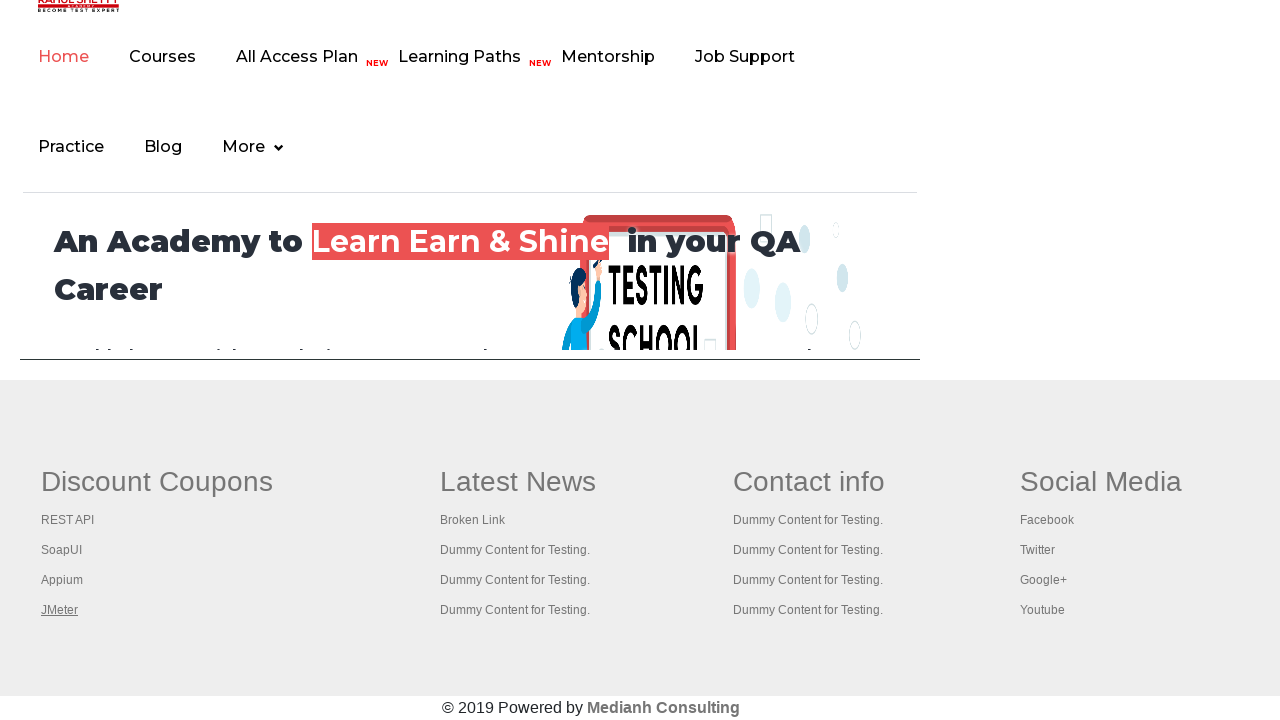